Navigates to Find a park page, scrolls down and verifies the land acknowledgment message is visible.

Starting URL: https://bcparks.ca/

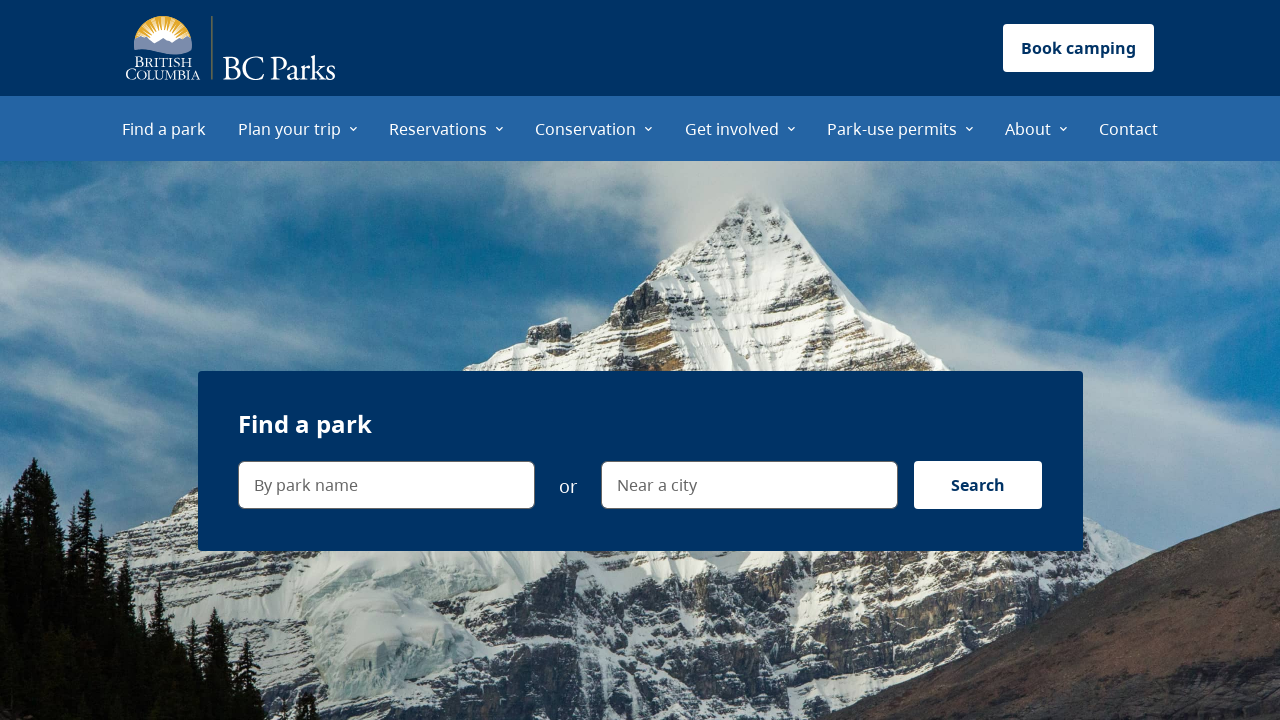

Clicked 'Find a park' menu item at (164, 128) on internal:role=menuitem[name="Find a park"i]
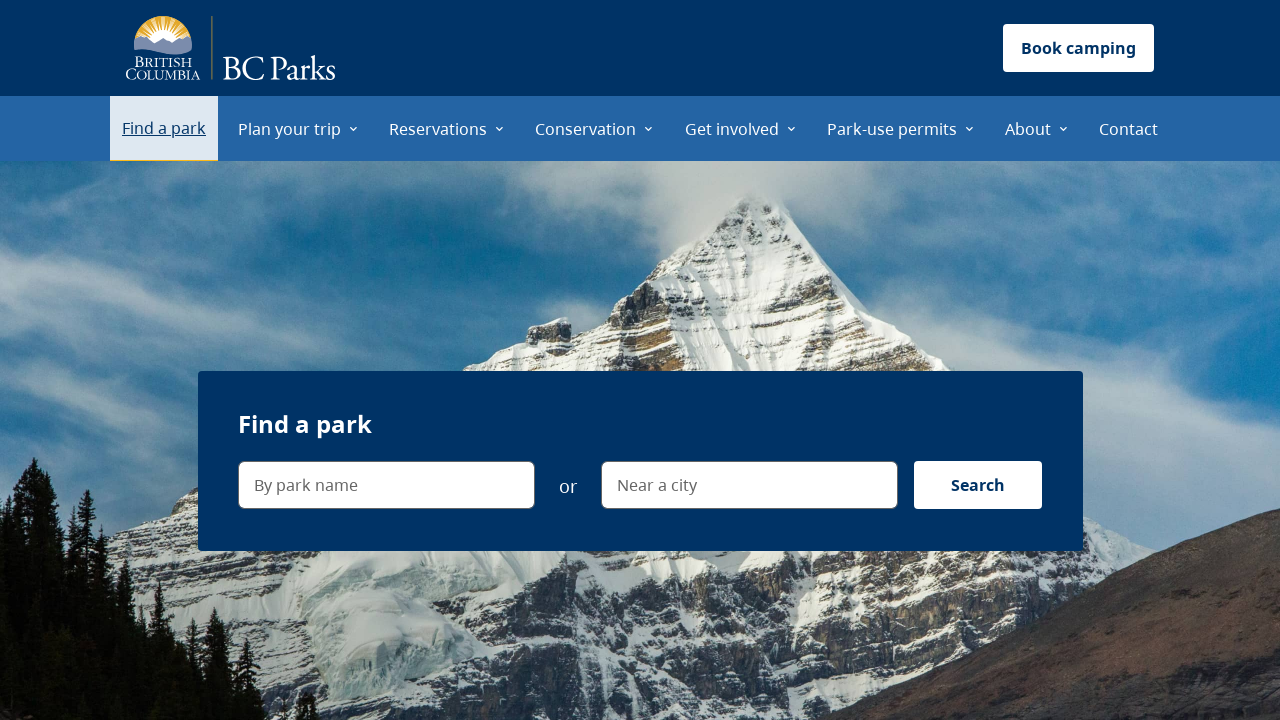

Page fully loaded (networkidle)
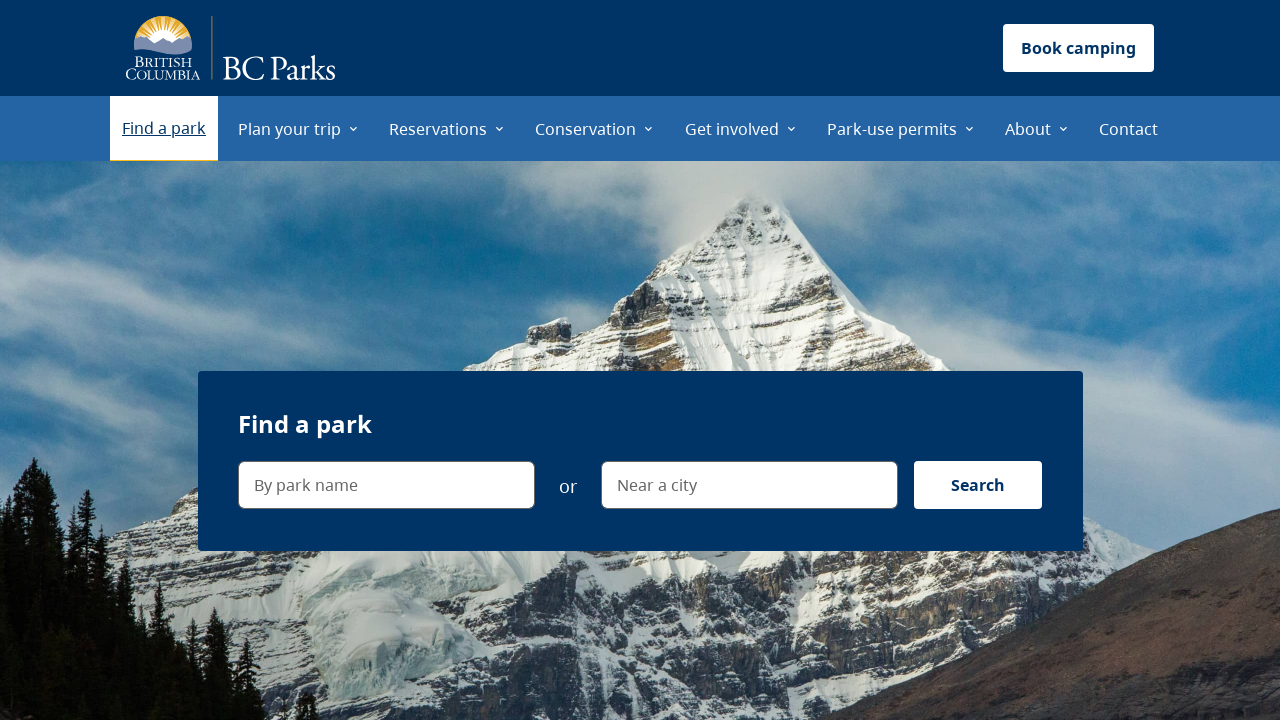

Scrolled down 5000 pixels
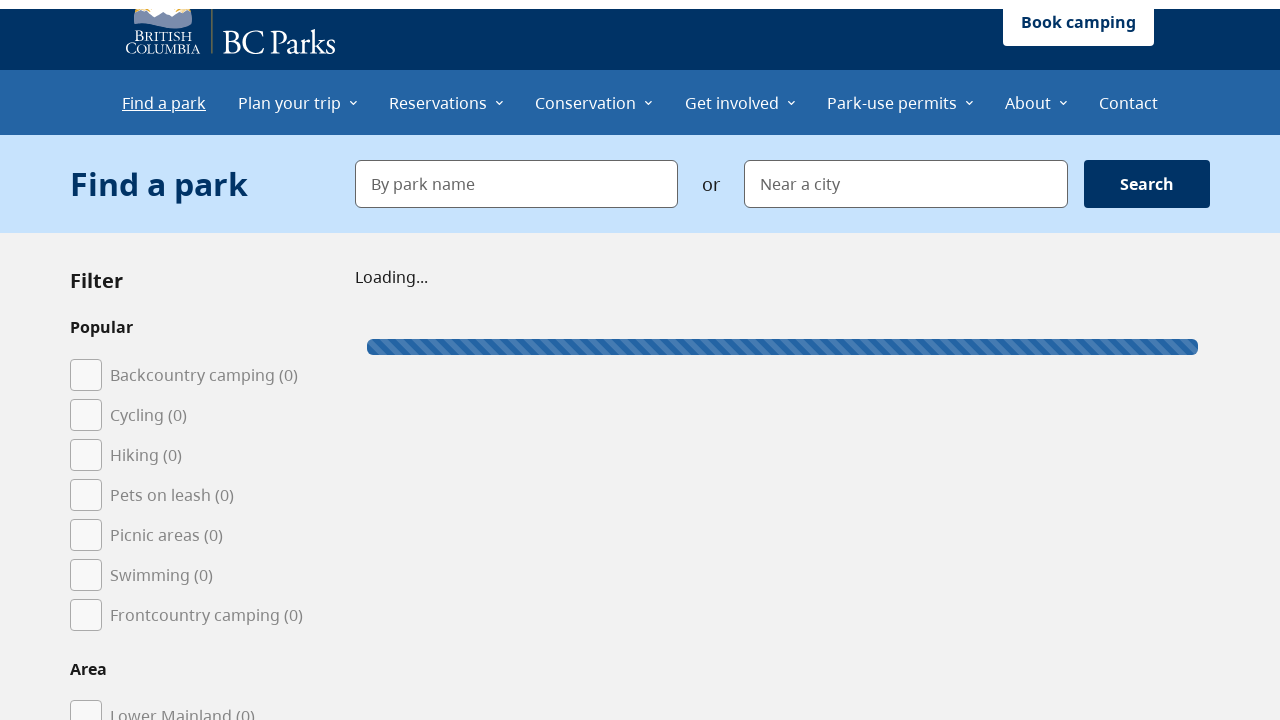

Land acknowledgment message is visible
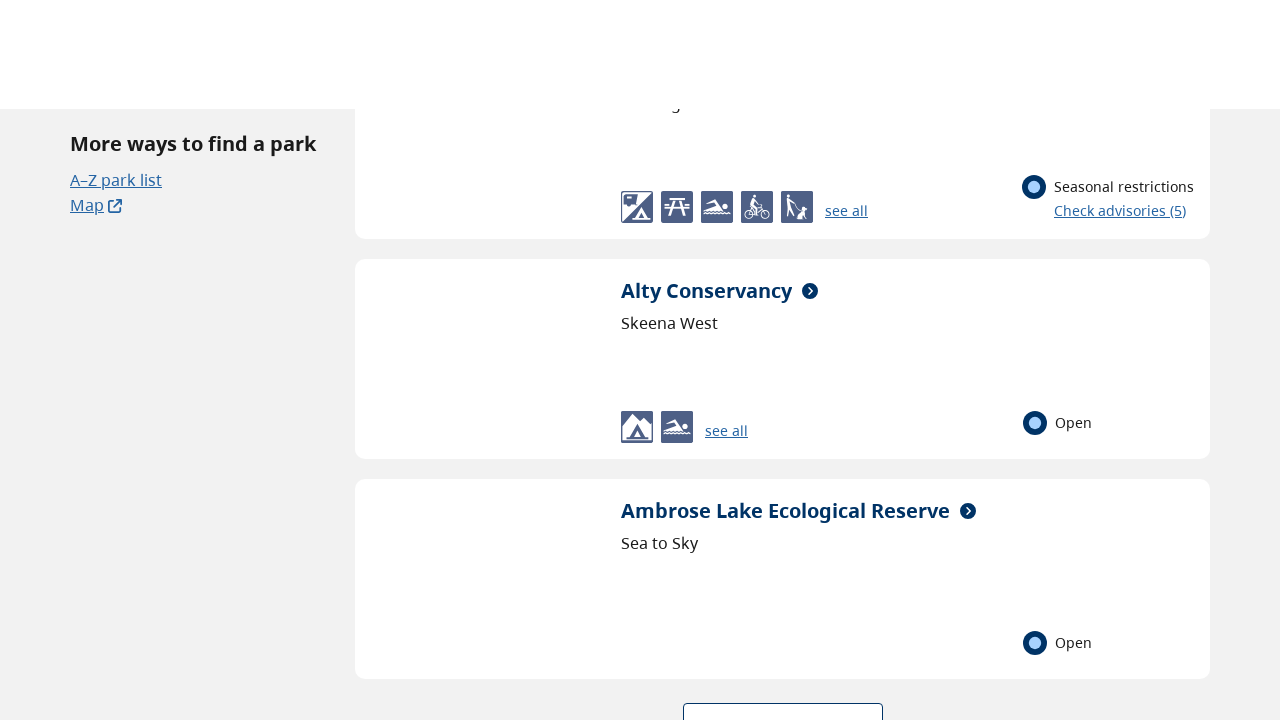

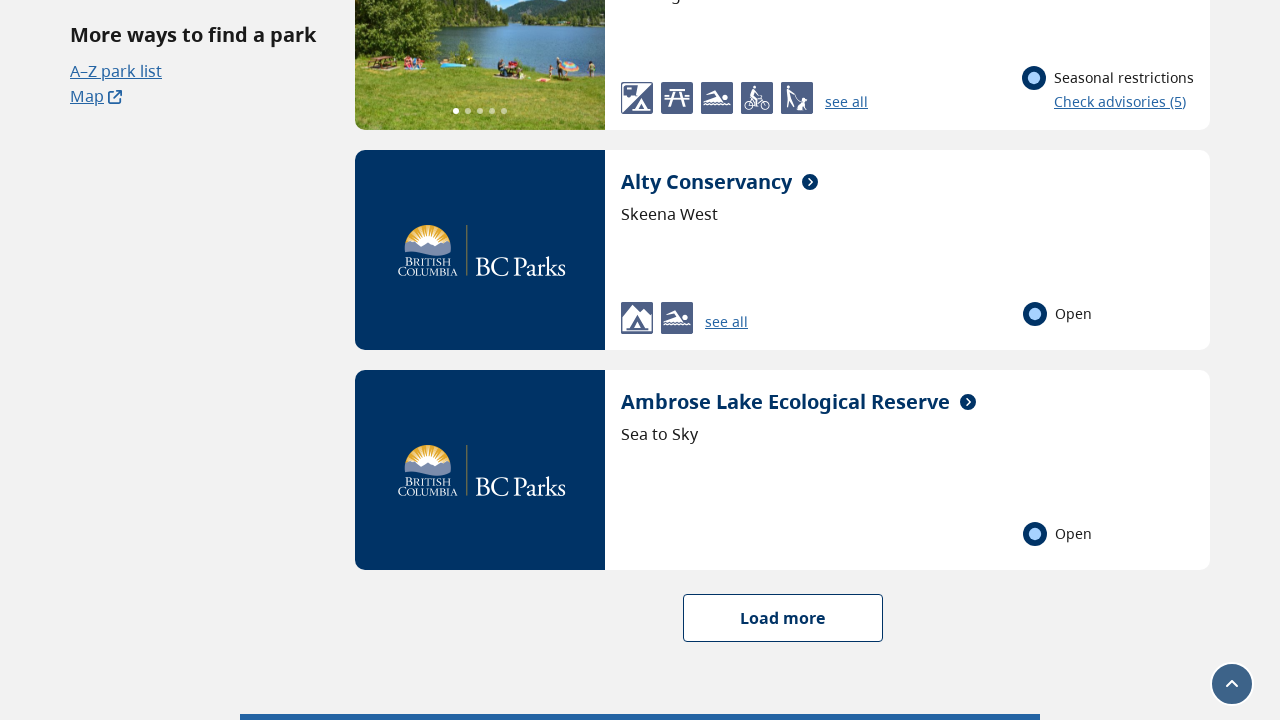